Tests flight booking form submission by selecting departure city (Philadelphia) and destination city (Cairo), then verifying the search results page displays correctly.

Starting URL: https://blazedemo.com/

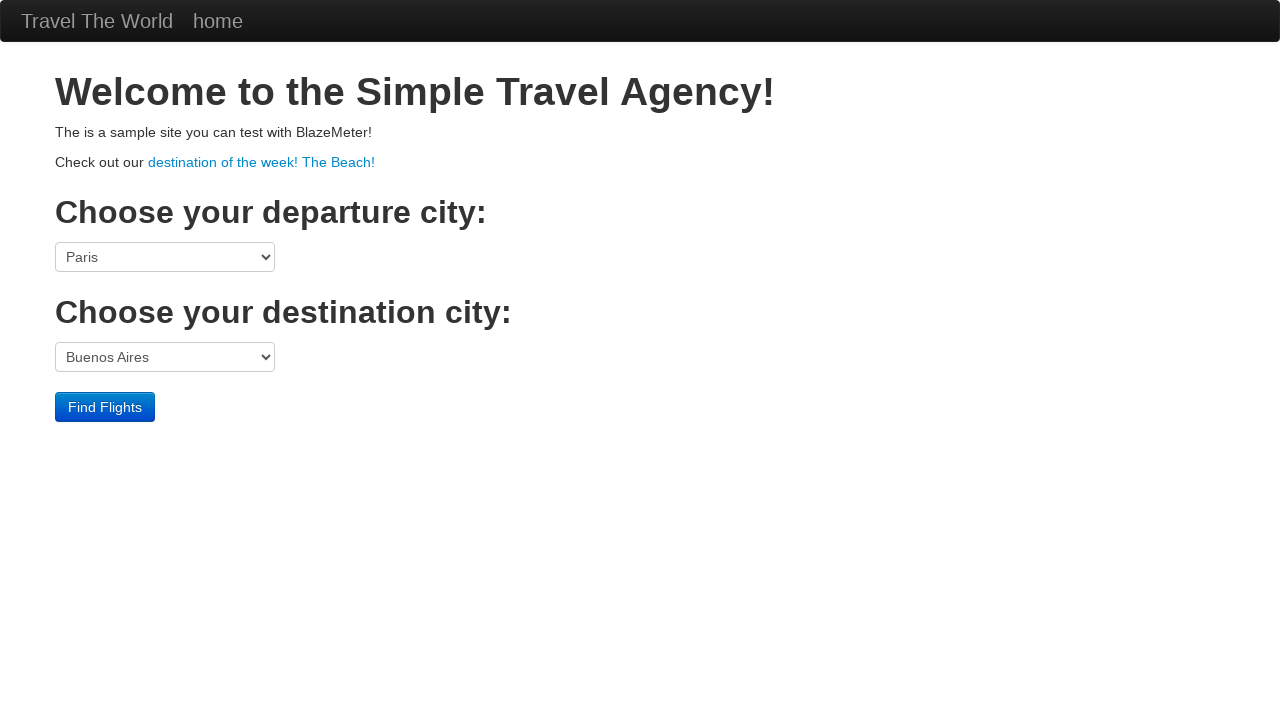

Selected Philadelphia as departure city on select[name='fromPort']
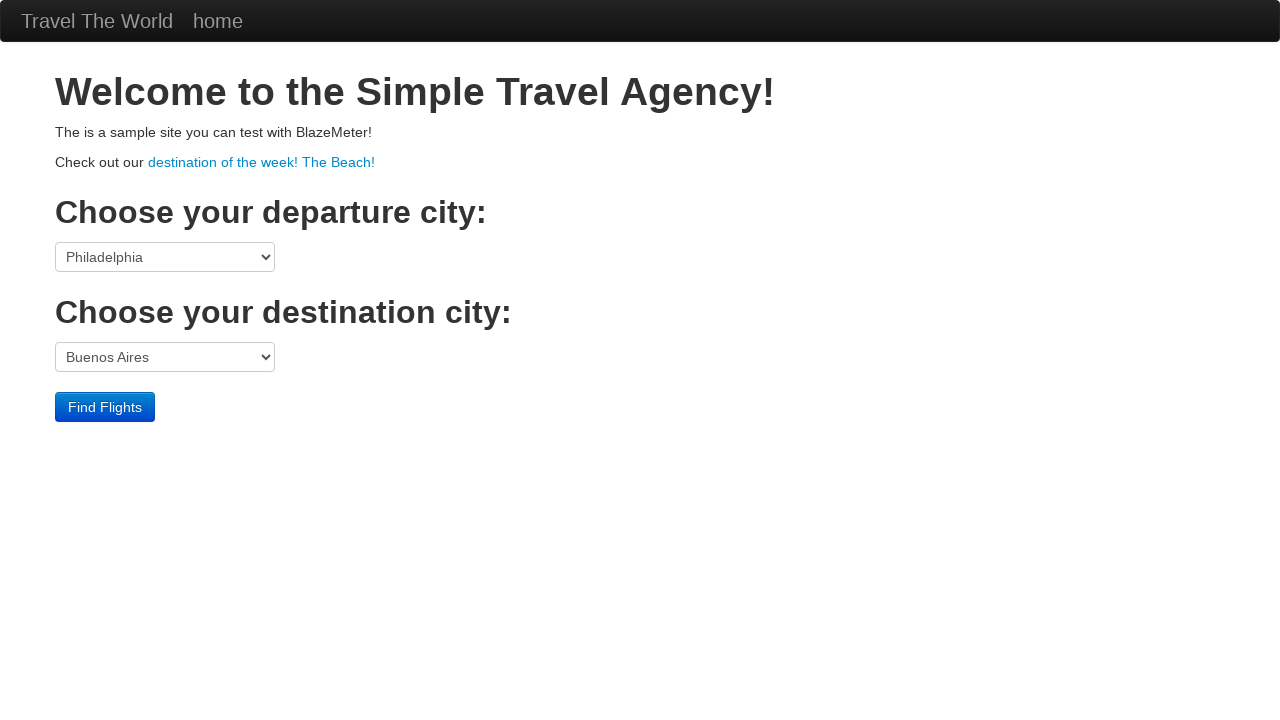

Selected Cairo as destination city on select[name='toPort']
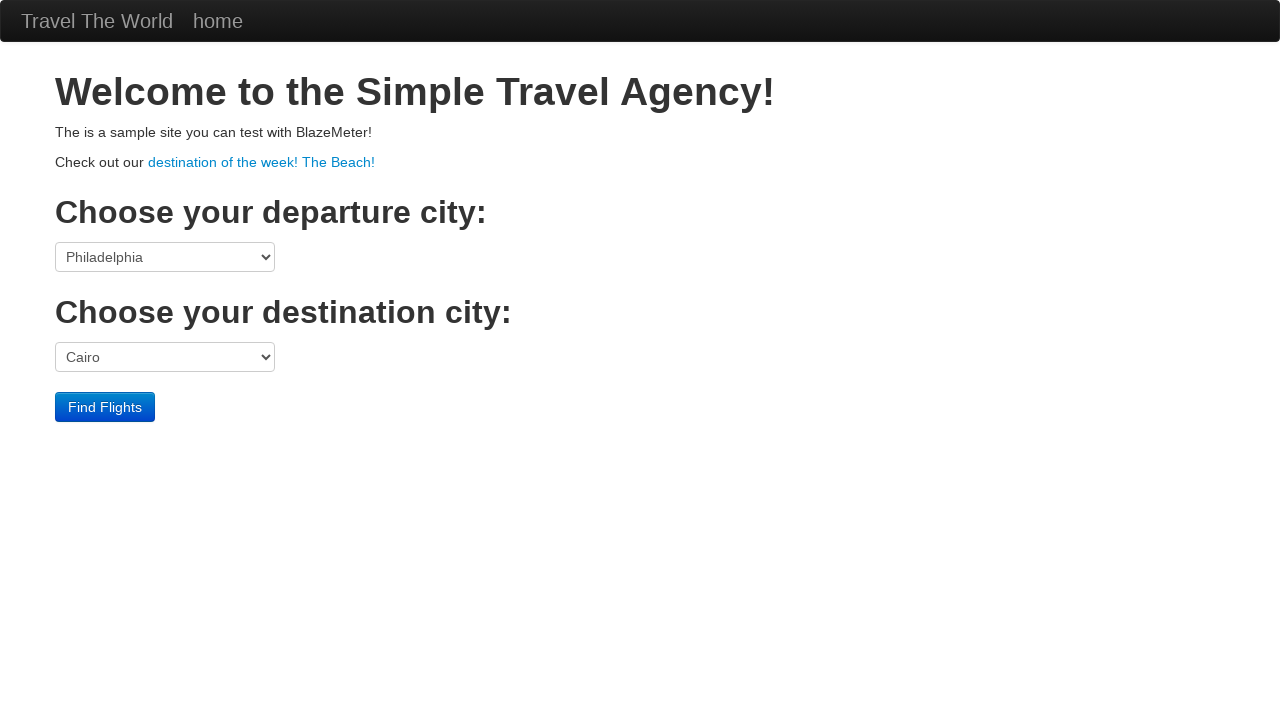

Submitted flight booking form at (105, 407) on input[type='submit']
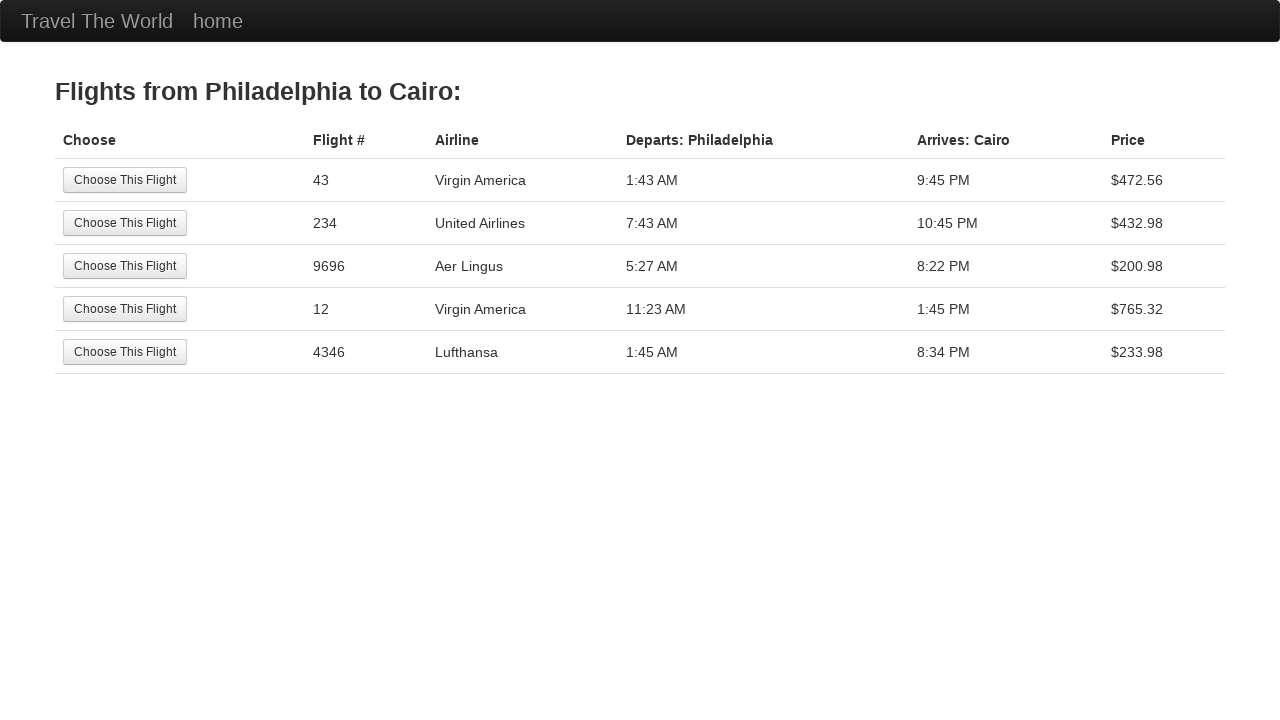

Search results page loaded and header is visible
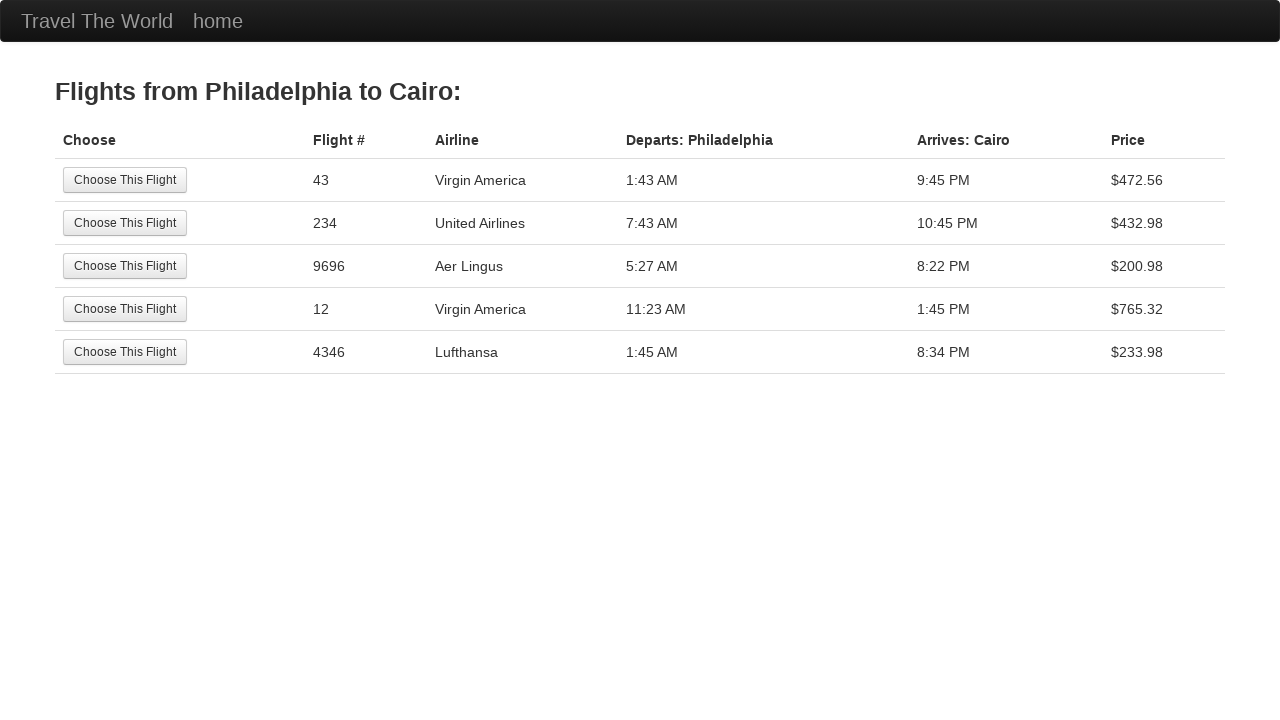

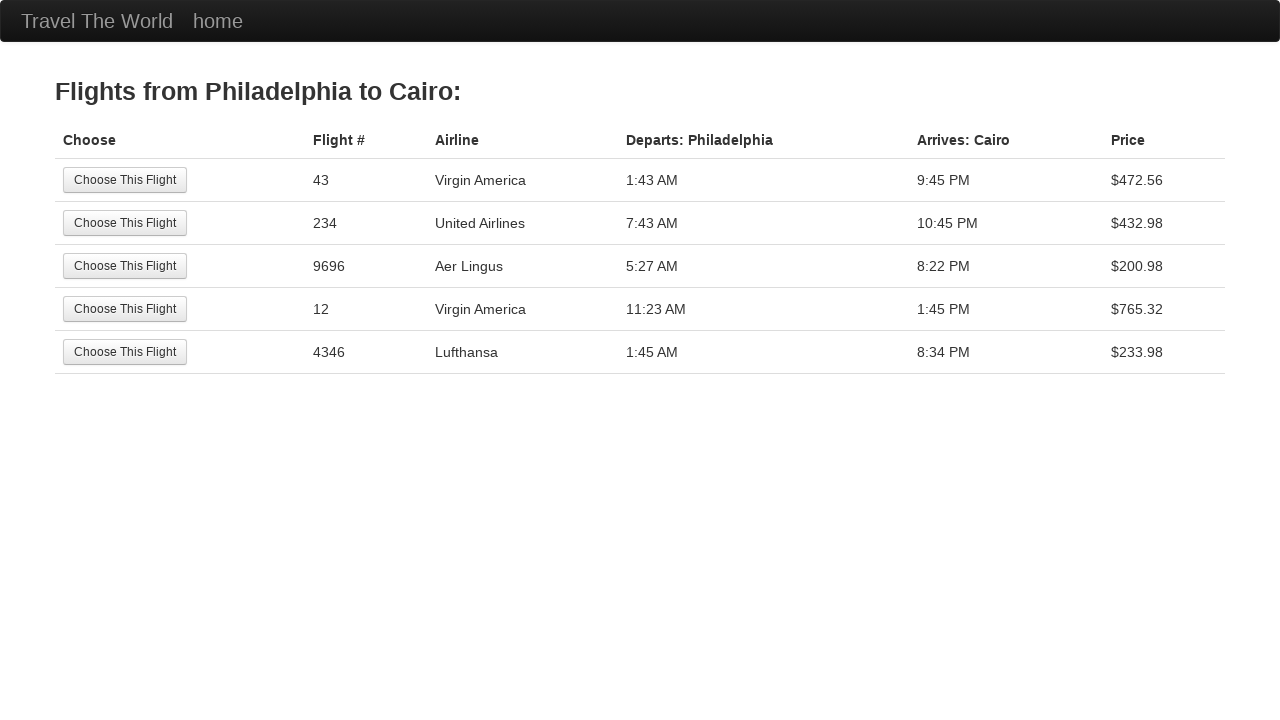